Tests deleting an active task using the destroy button while in Active filter

Starting URL: https://todomvc4tasj.herokuapp.com/

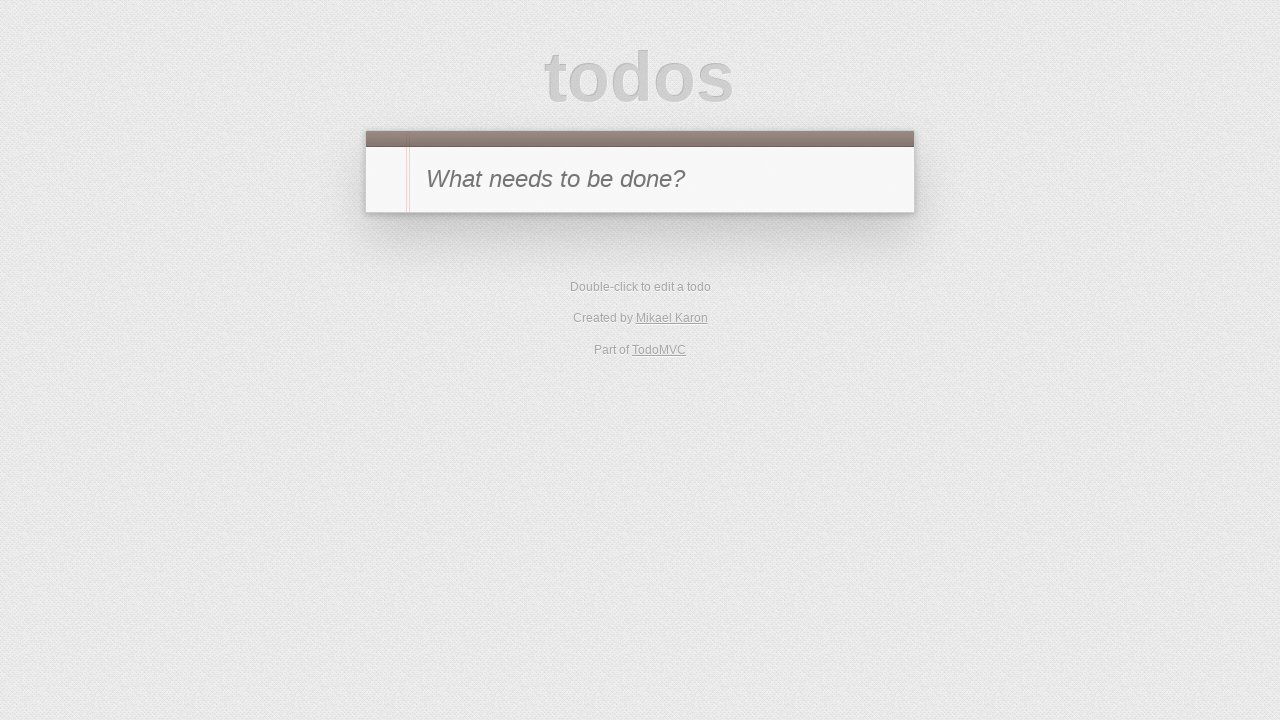

Set up localStorage with one active task
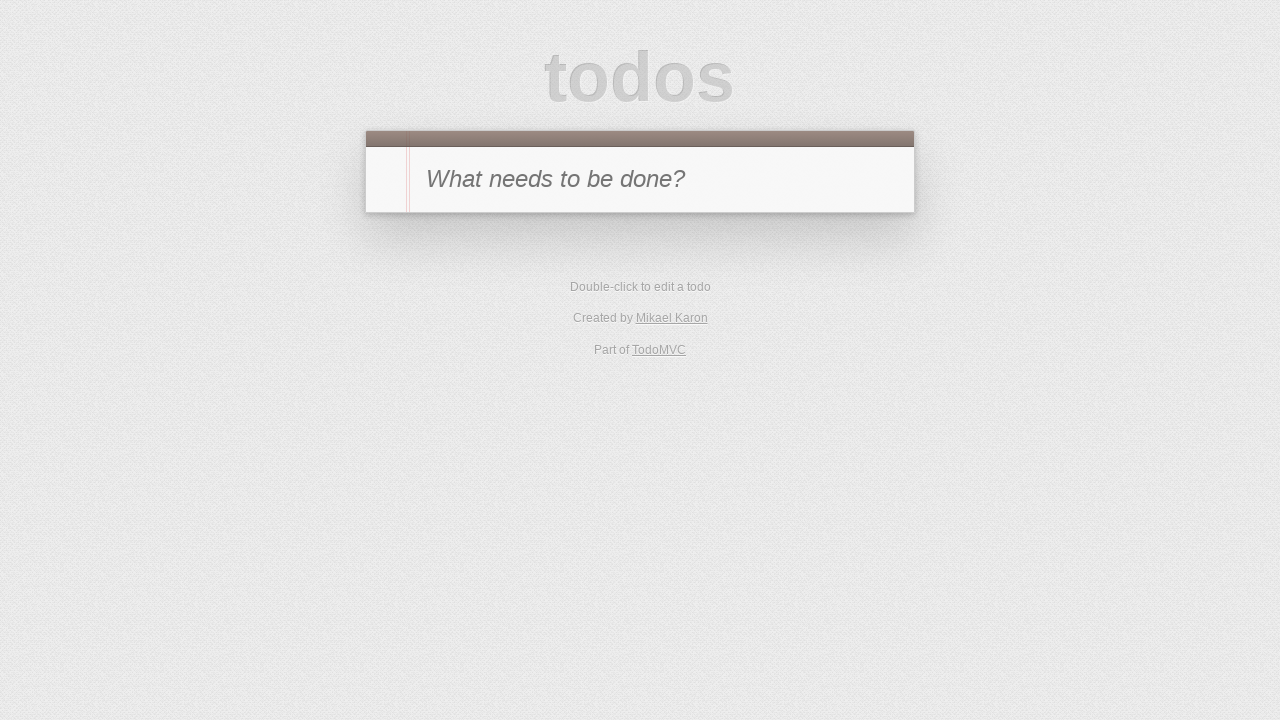

Reloaded page to load task from localStorage
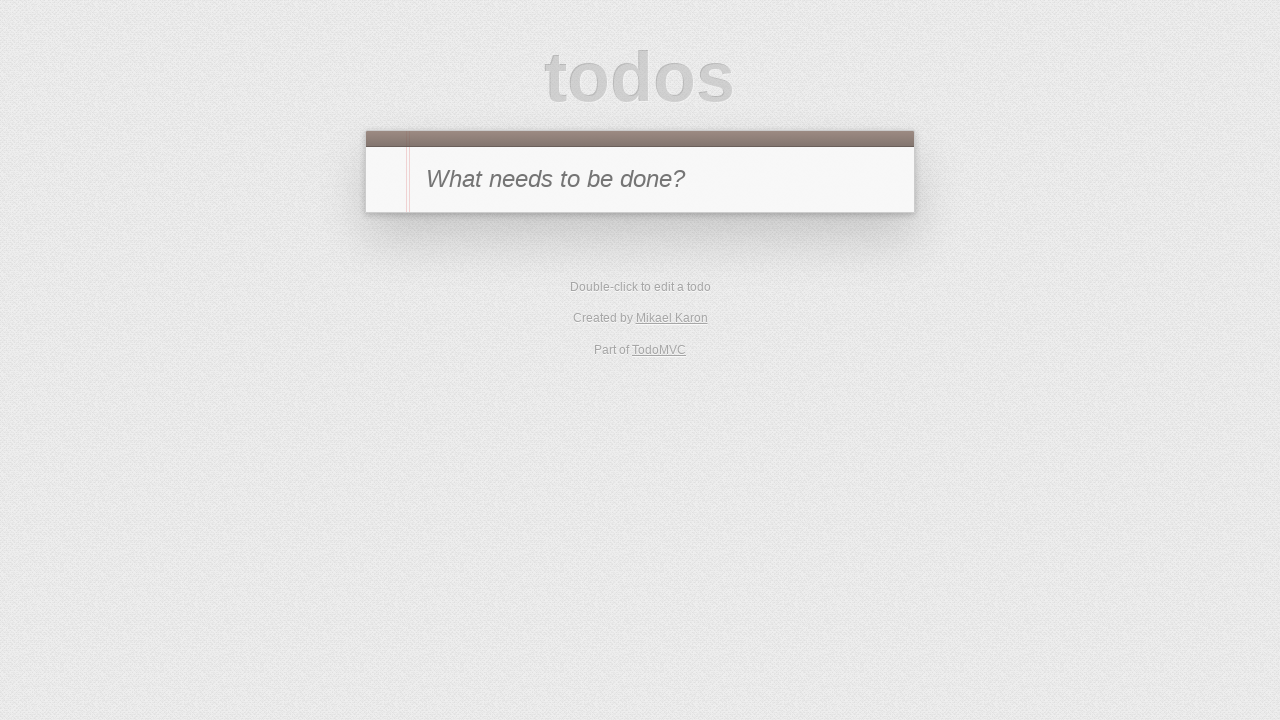

Navigated to Active filter at (614, 291) on [href='#/active']
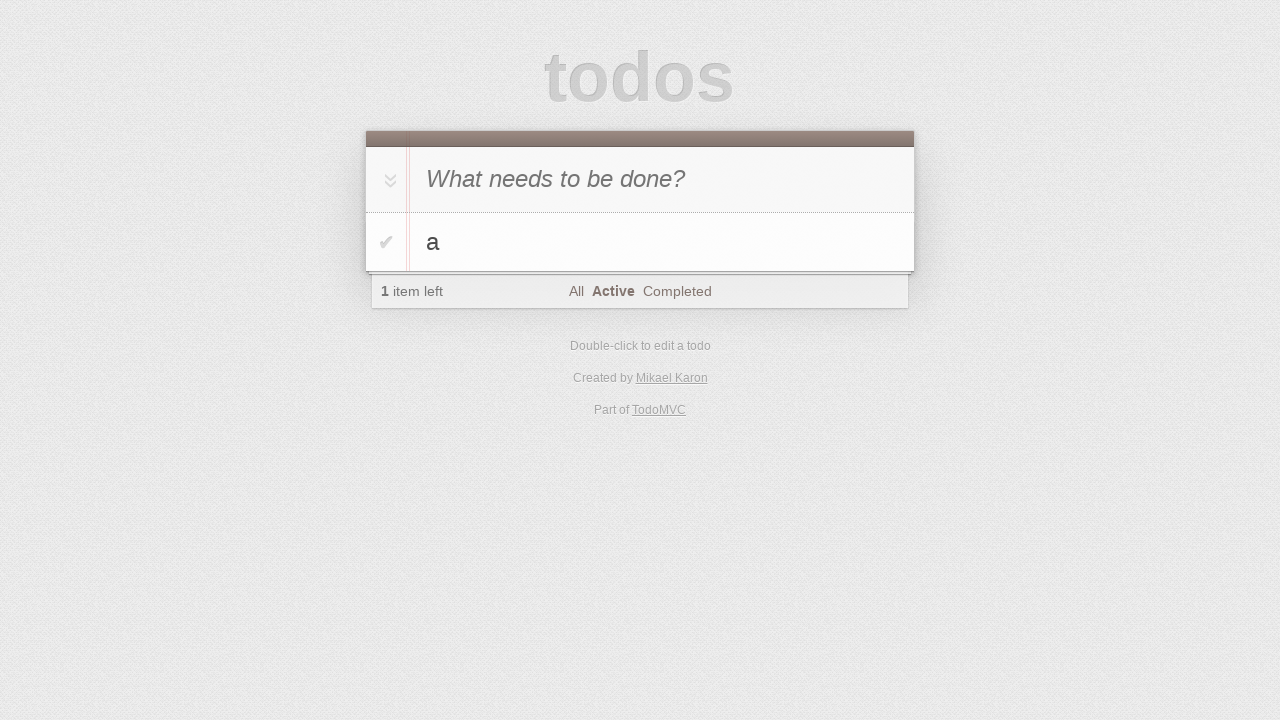

Hovered over active task to reveal destroy button at (640, 242) on #todo-list li:has-text('a')
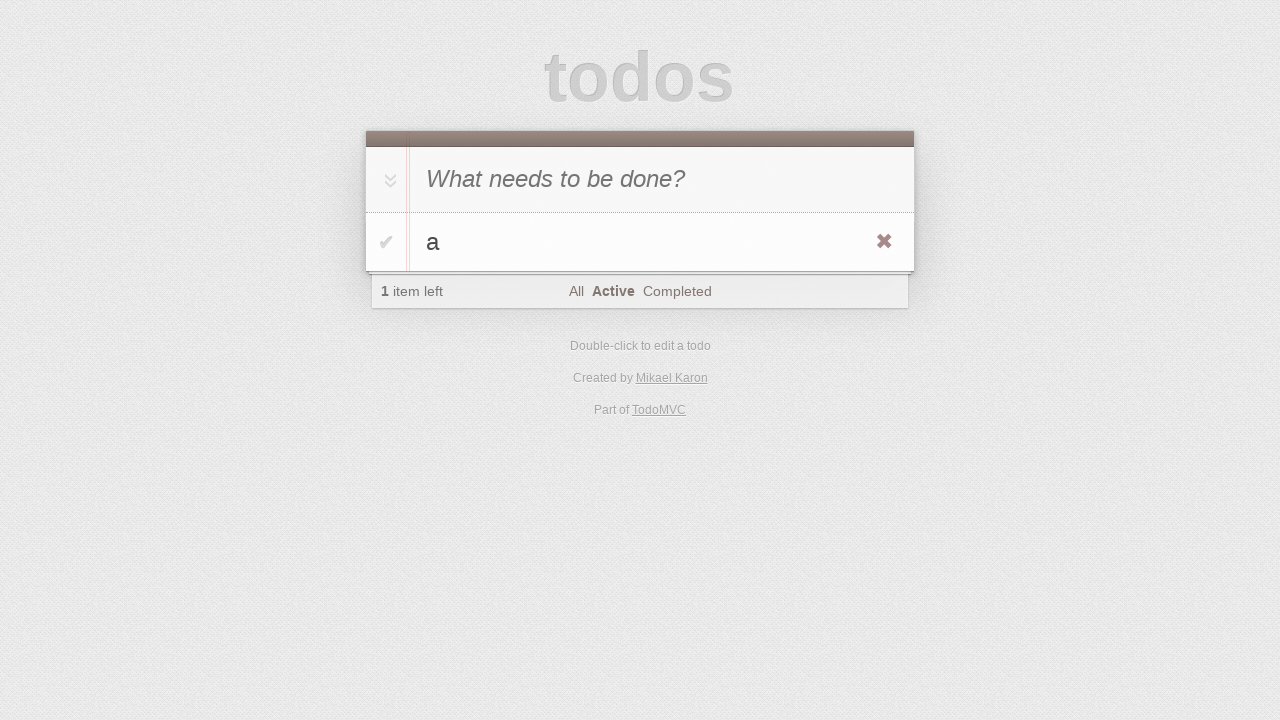

Clicked destroy button to delete active task at (884, 242) on #todo-list li:has-text('a') .destroy
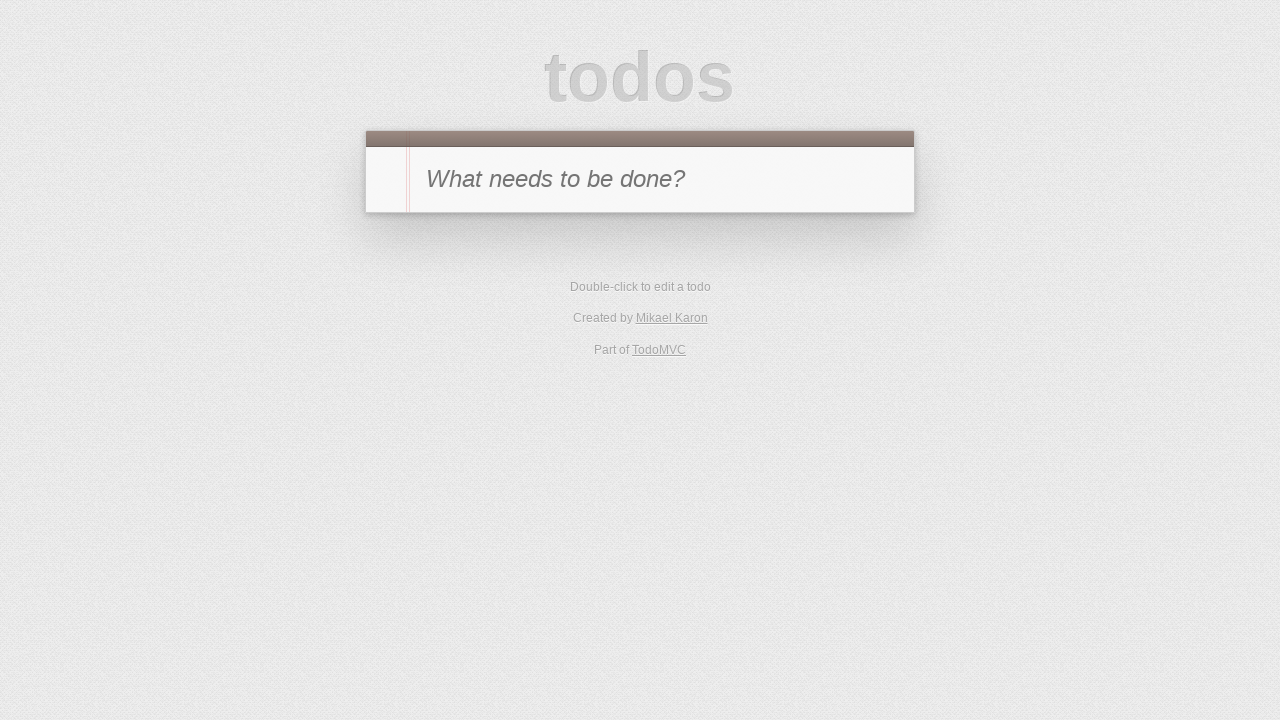

Verified task was deleted - no tasks remain in list
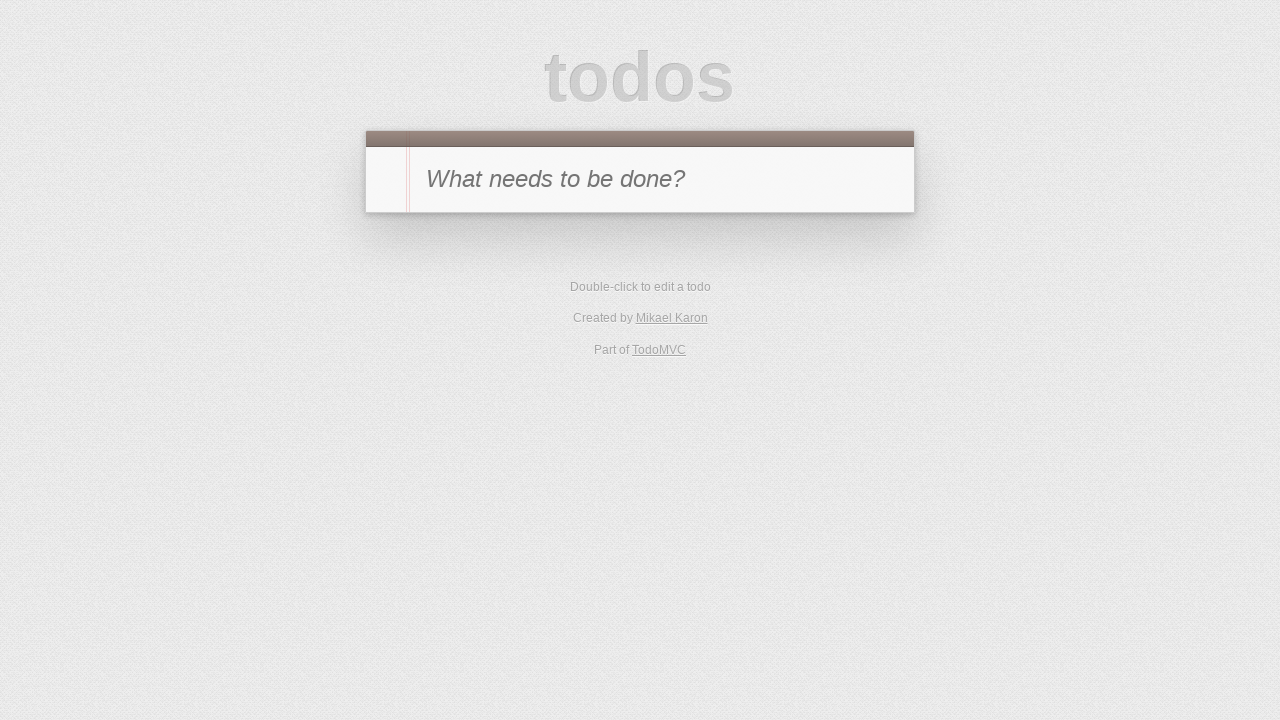

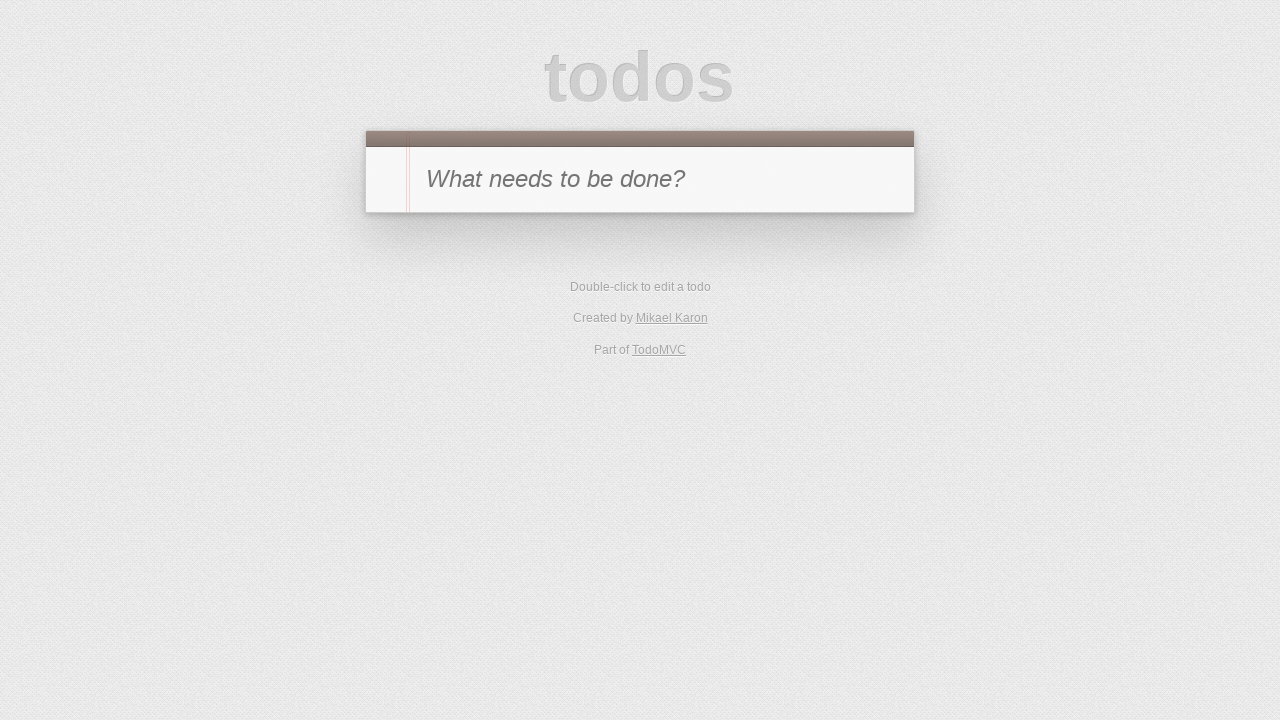